Tests Vue.js dropdown by selecting "Second Option" from the dropdown menu

Starting URL: https://mikerodham.github.io/vue-dropdowns/

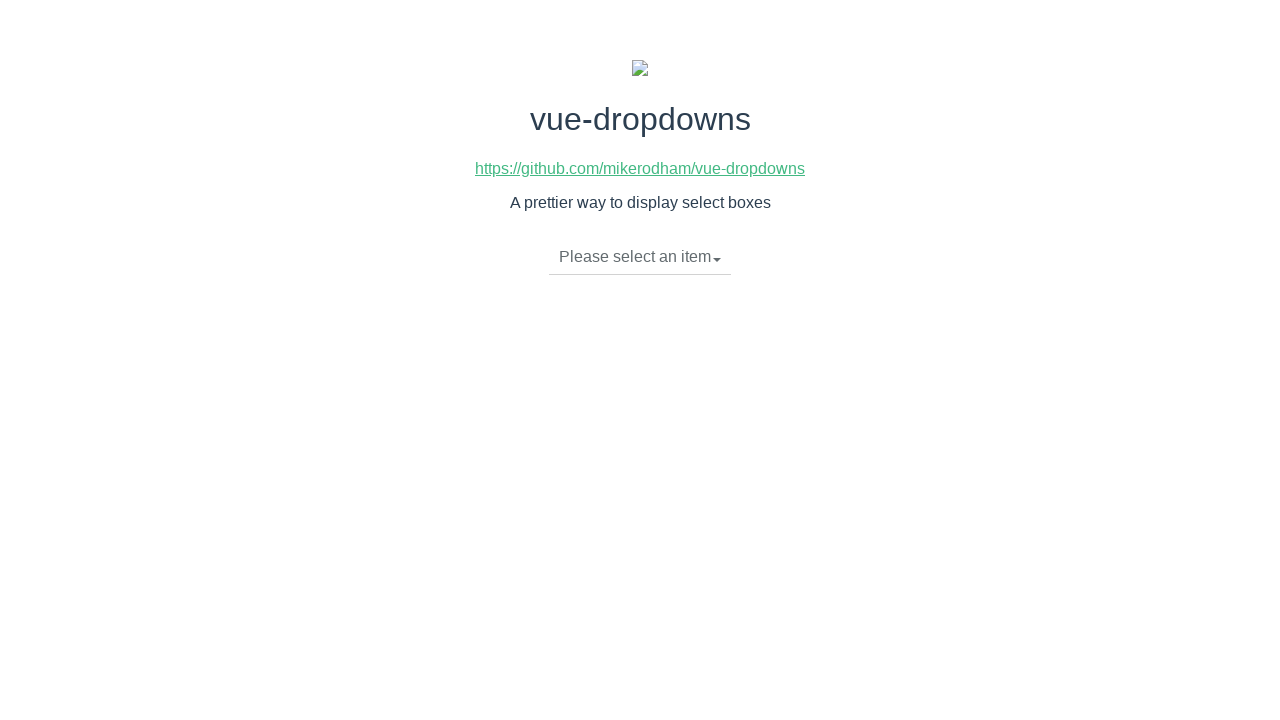

Clicked dropdown toggle to open menu at (640, 257) on xpath=//li[@class='dropdown-toggle']
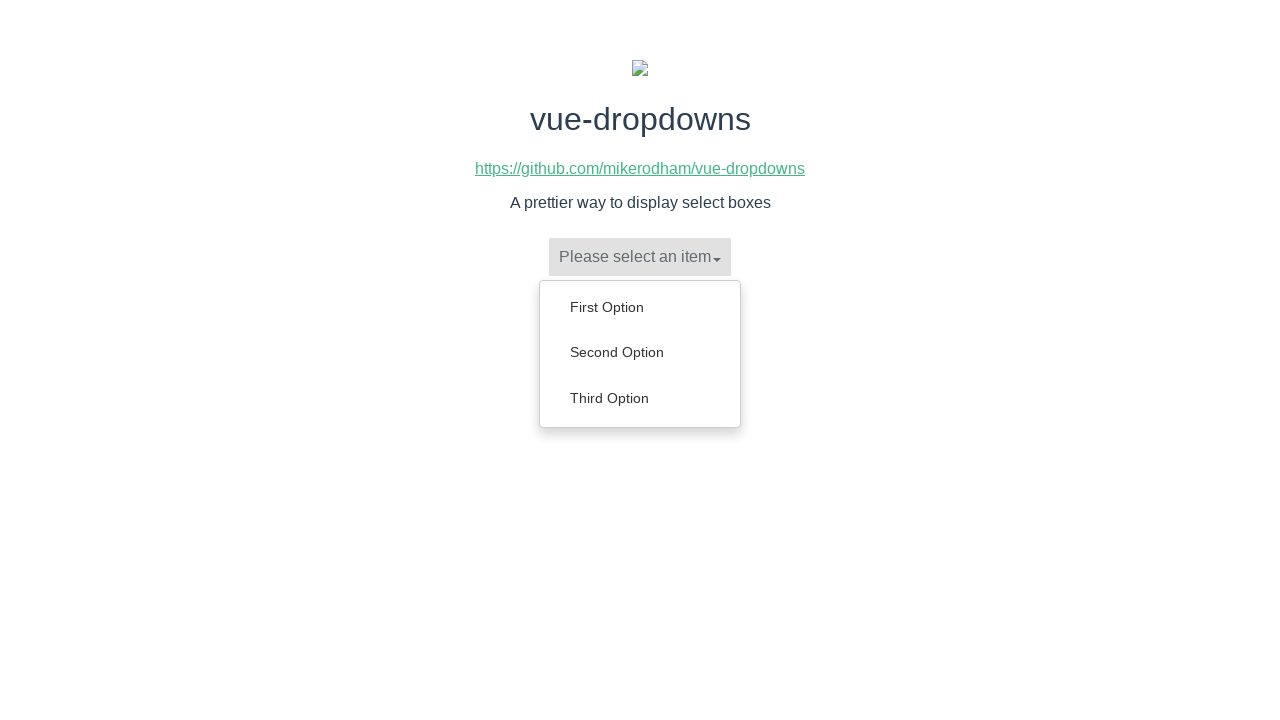

Dropdown menu loaded with items
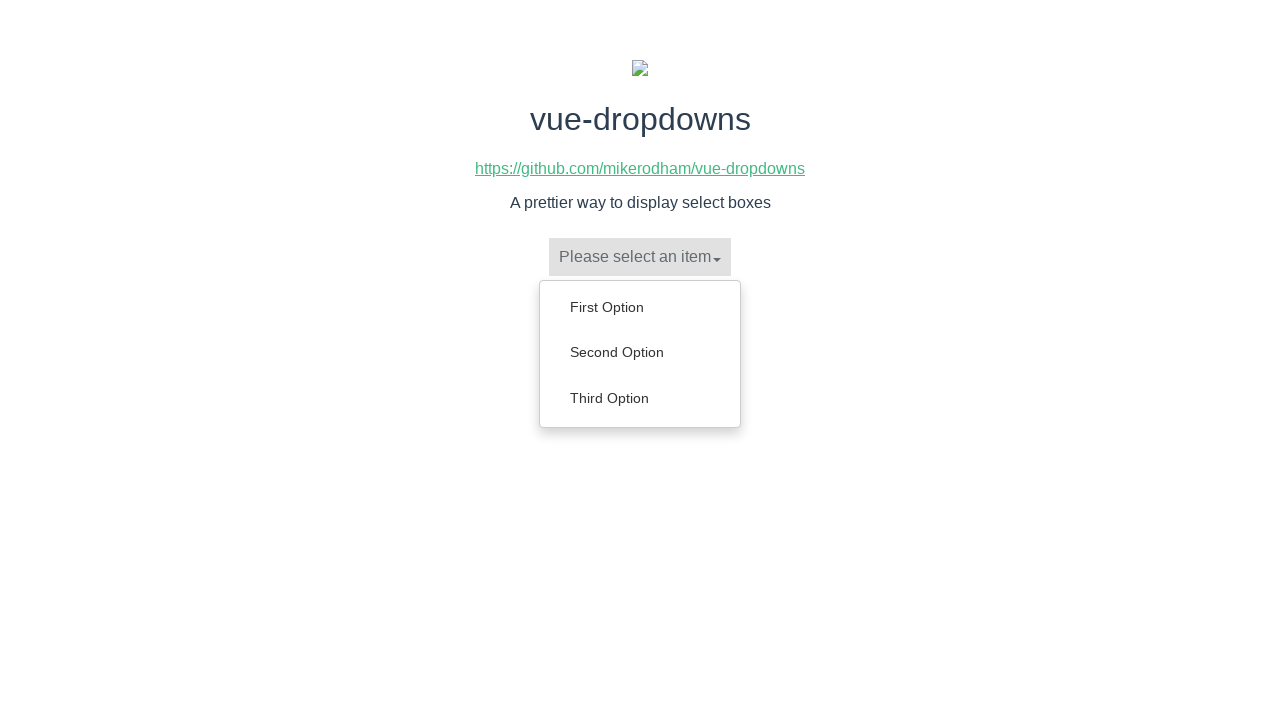

Scrolled 'Second Option' into view
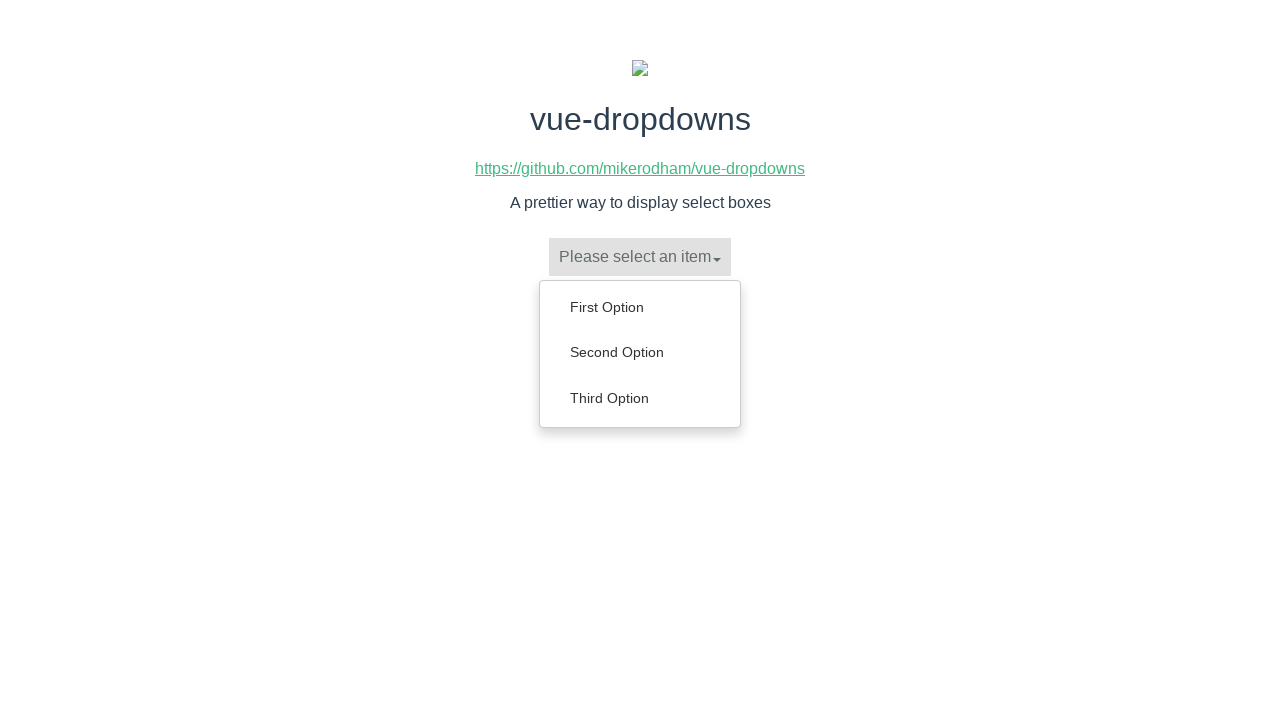

Selected 'Second Option' from dropdown menu at (640, 352) on xpath=//ul[@class='dropdown-menu']/li >> nth=1
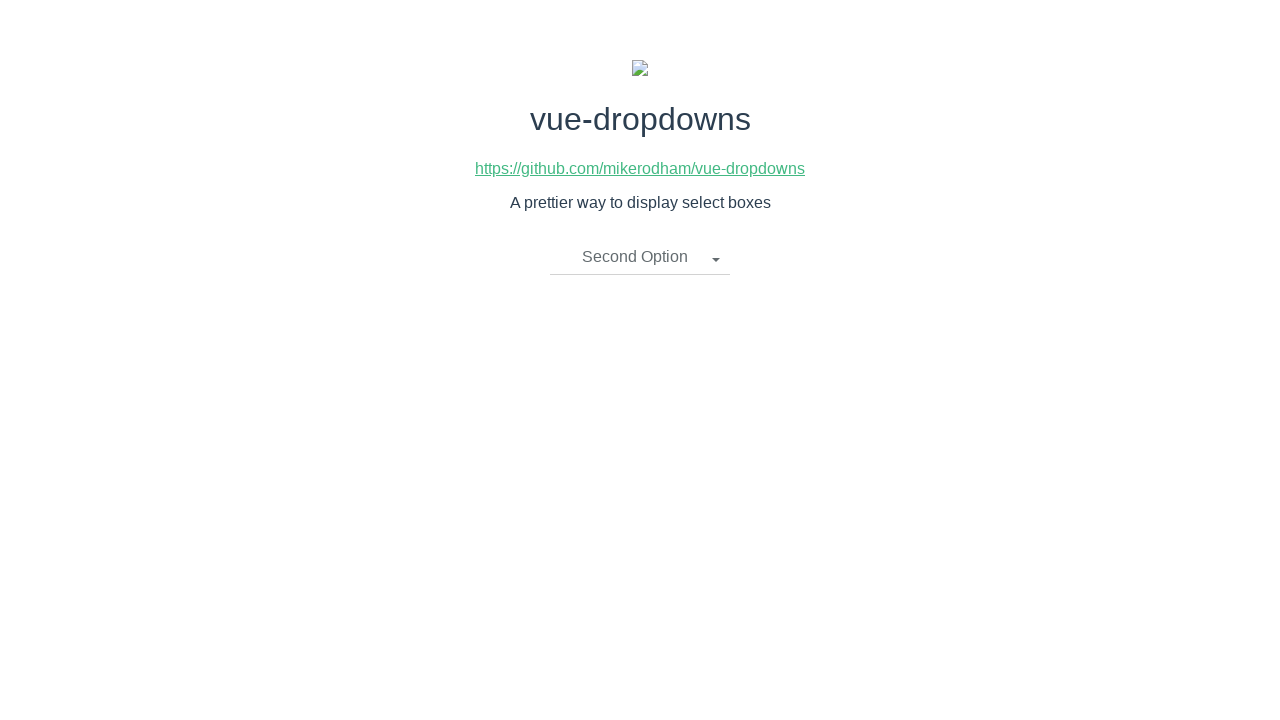

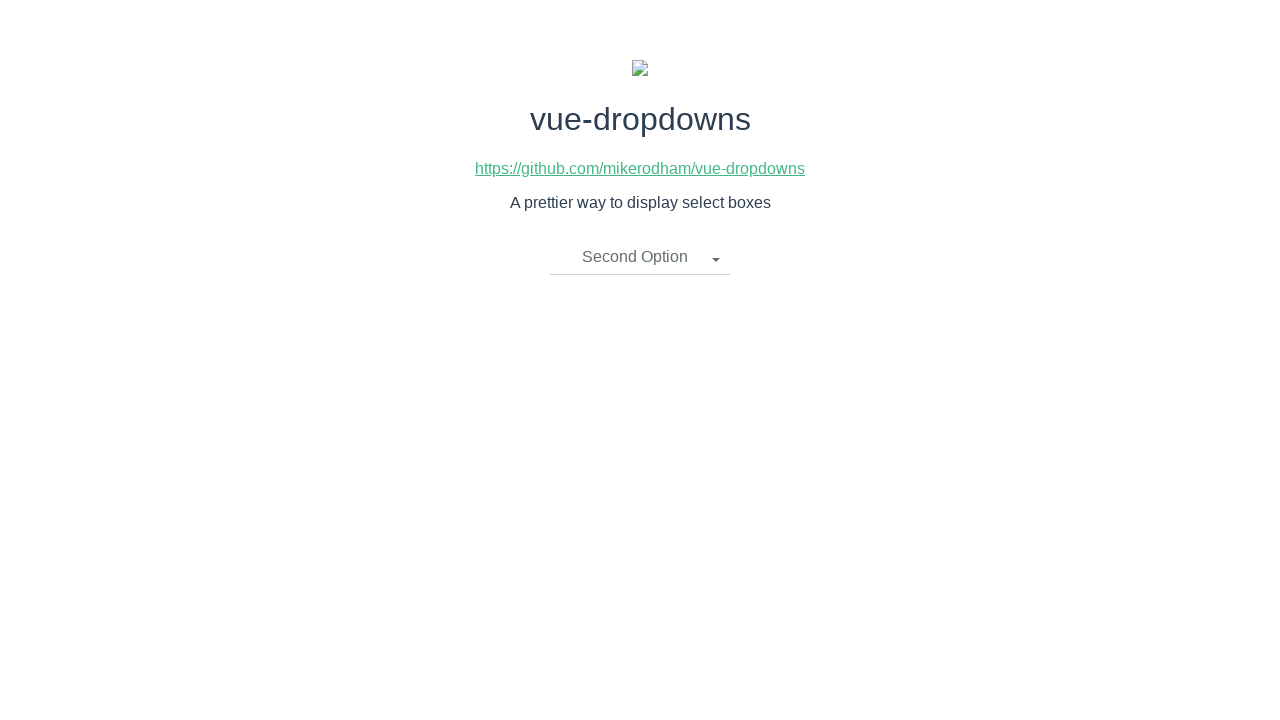